Tests adding todo items by filling the input field and pressing Enter, then verifying items appear in the list

Starting URL: https://demo.playwright.dev/todomvc

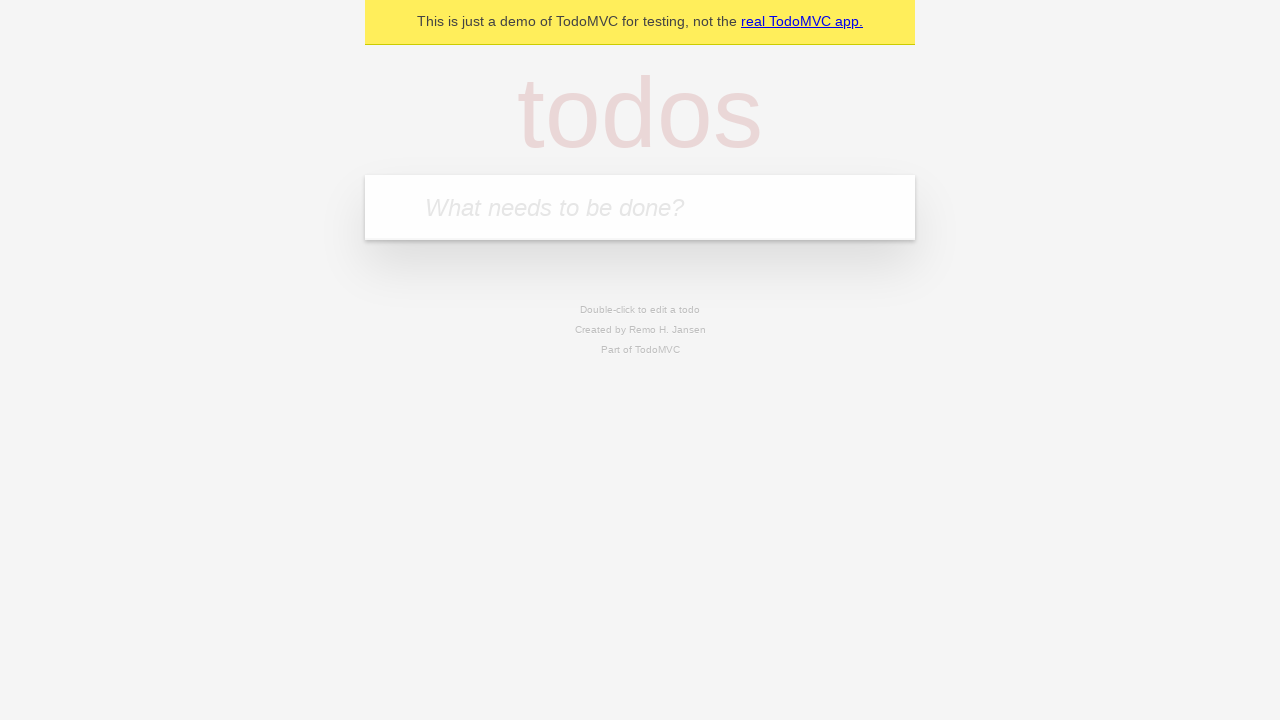

Filled todo input field with 'buy some cheese' on internal:attr=[placeholder="What needs to be done?"i]
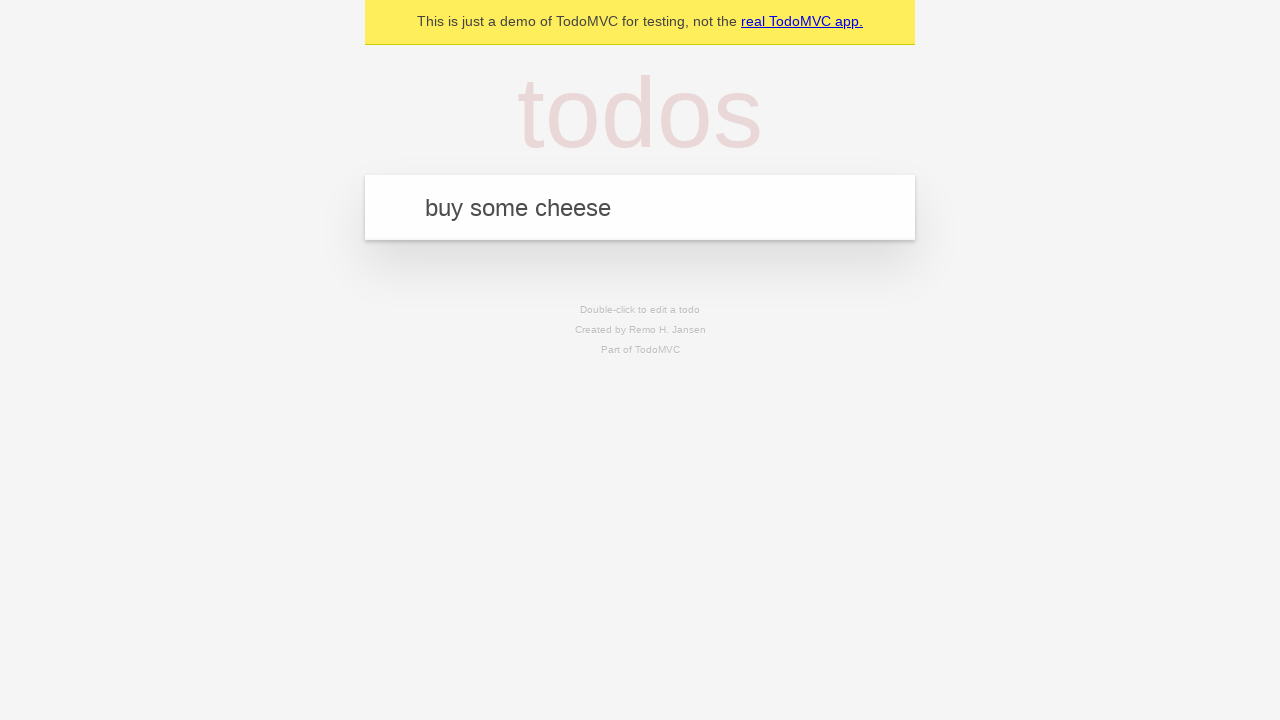

Pressed Enter to add first todo item on internal:attr=[placeholder="What needs to be done?"i]
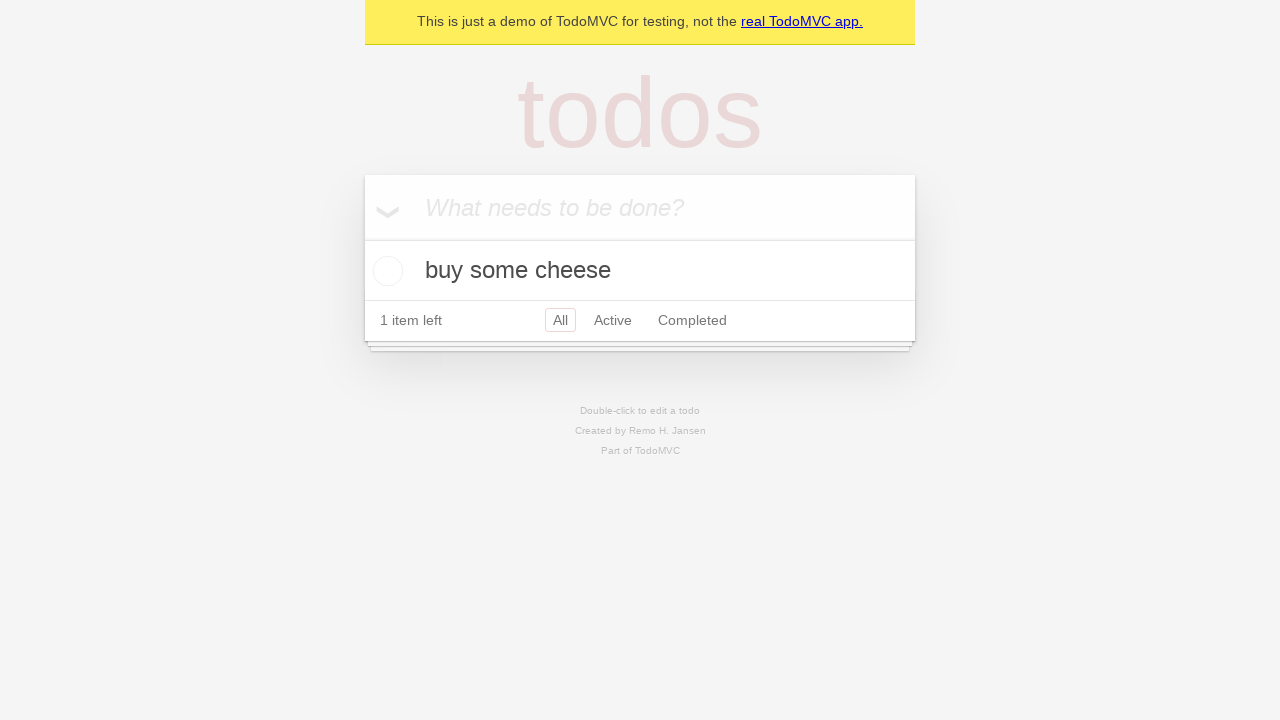

First todo item appeared in the list
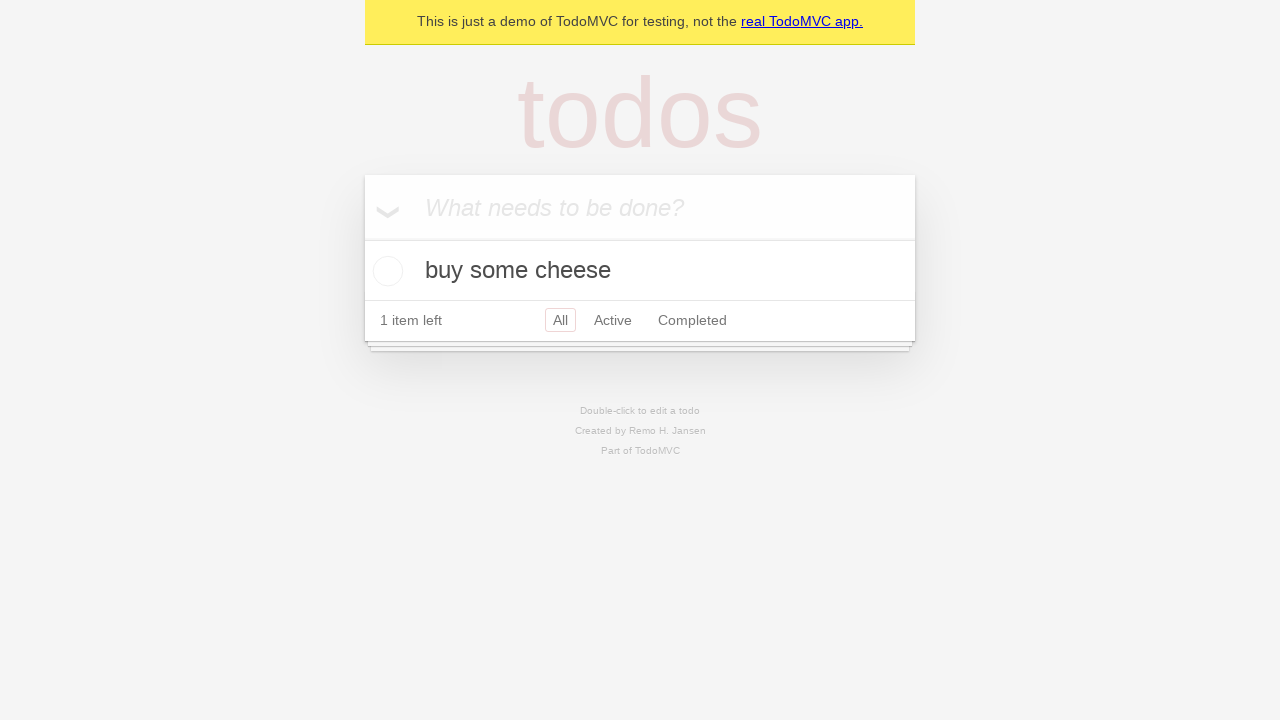

Filled todo input field with 'feed the cat' on internal:attr=[placeholder="What needs to be done?"i]
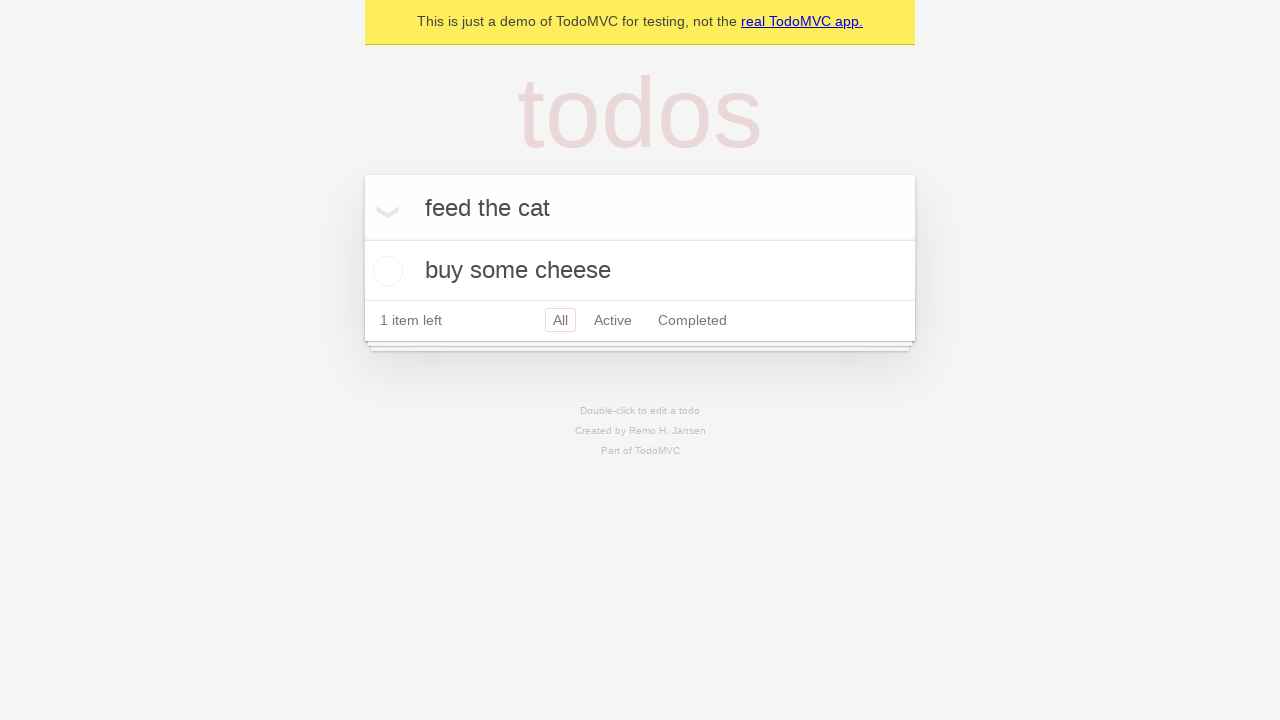

Pressed Enter to add second todo item on internal:attr=[placeholder="What needs to be done?"i]
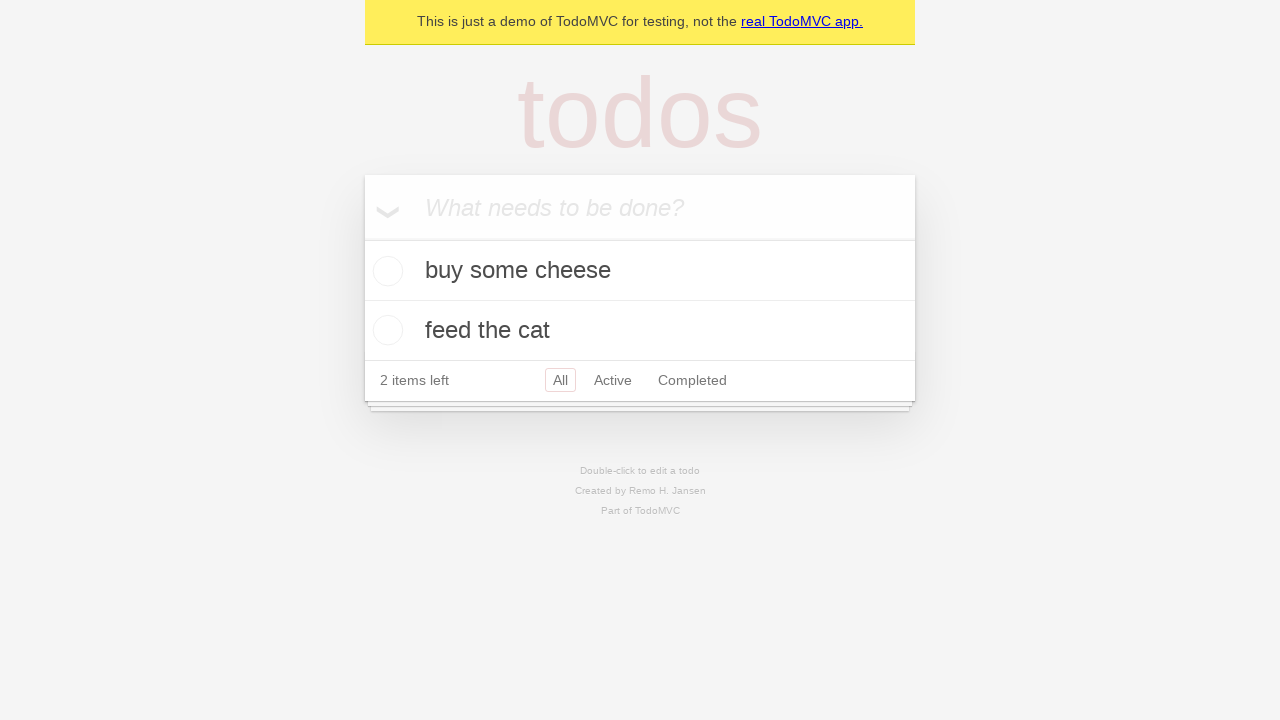

Both todo items are now present in the list
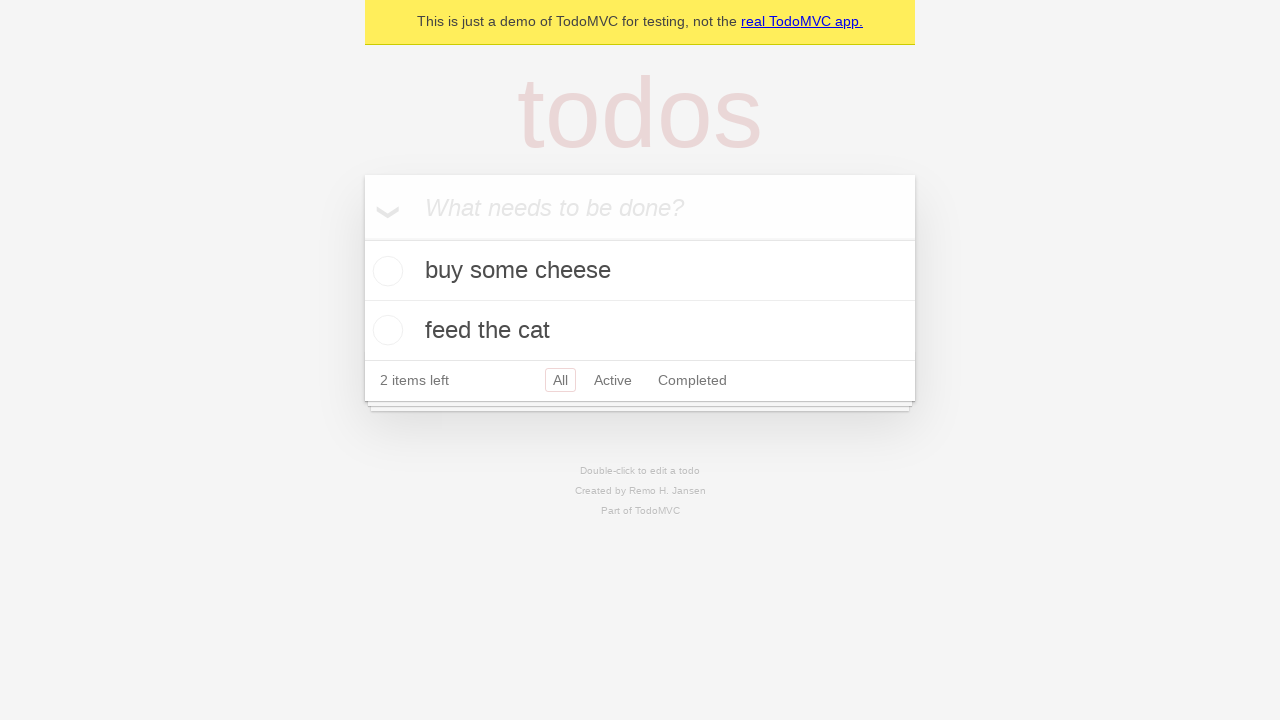

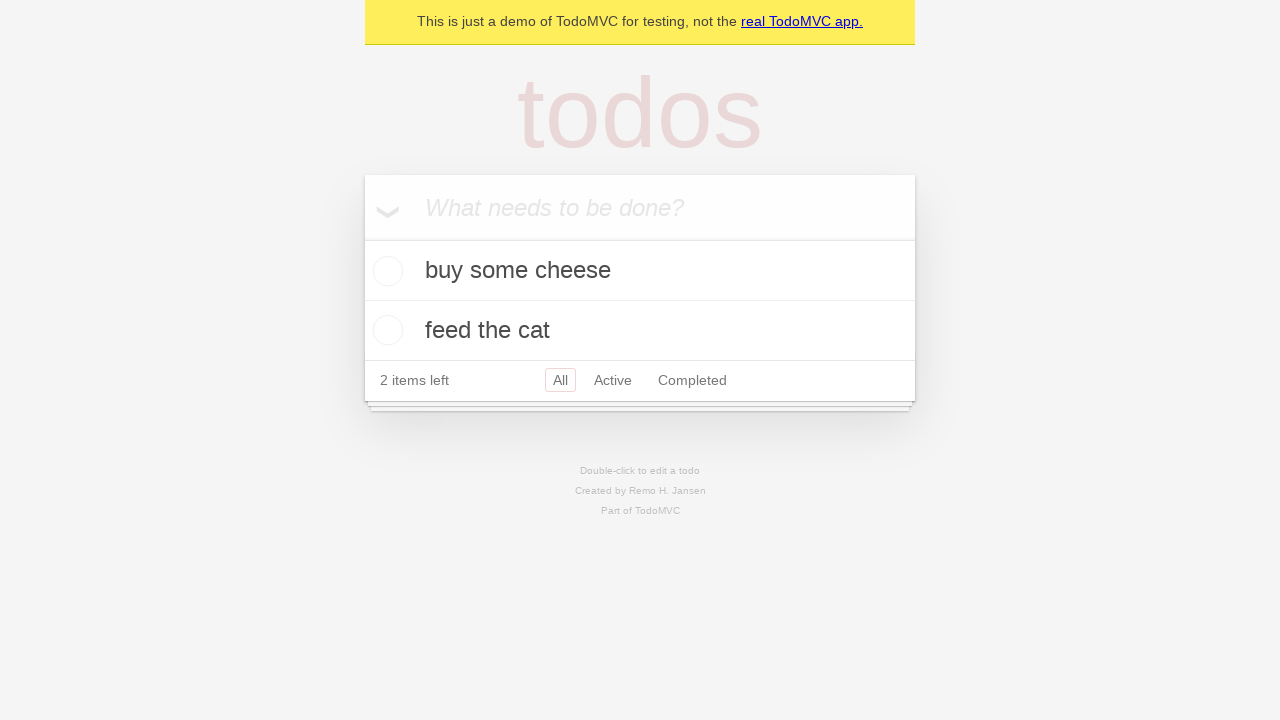